Tests AJIO's search and filter functionality by searching for bags, applying gender and category filters, and verifying the displayed results

Starting URL: https://www.ajio.com/

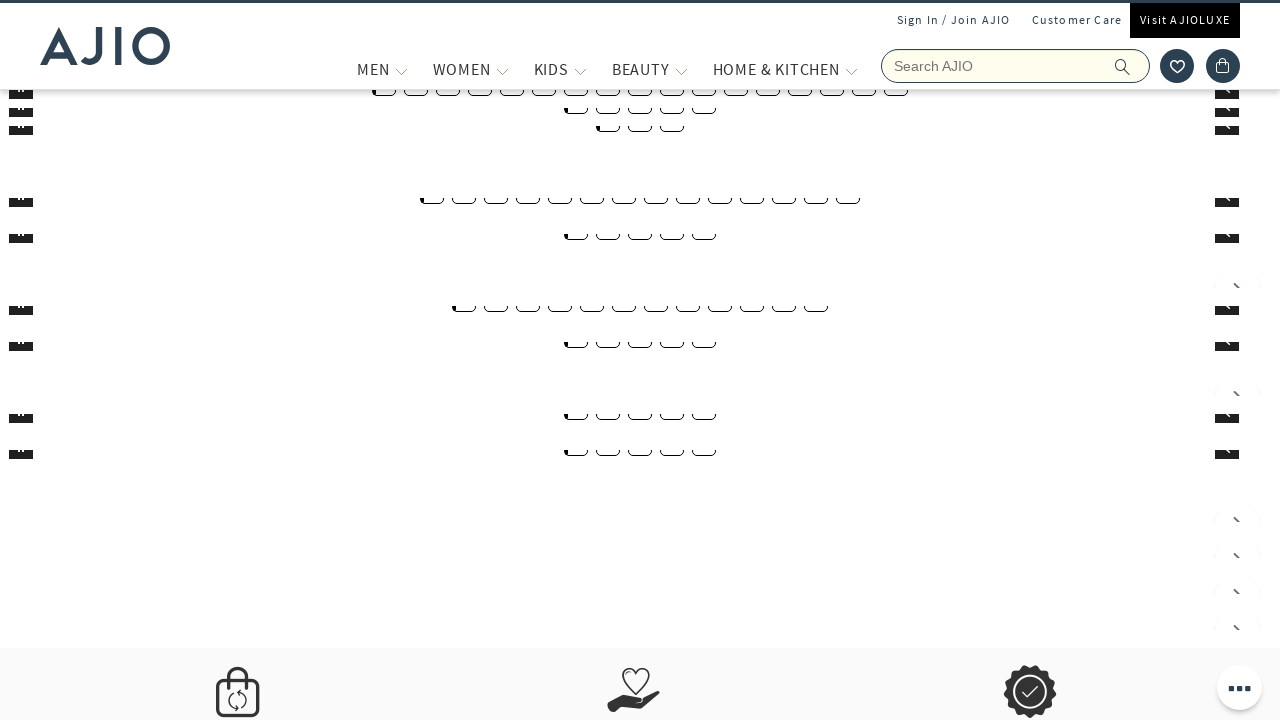

Filled search field with 'bags' on input[name='searchVal']
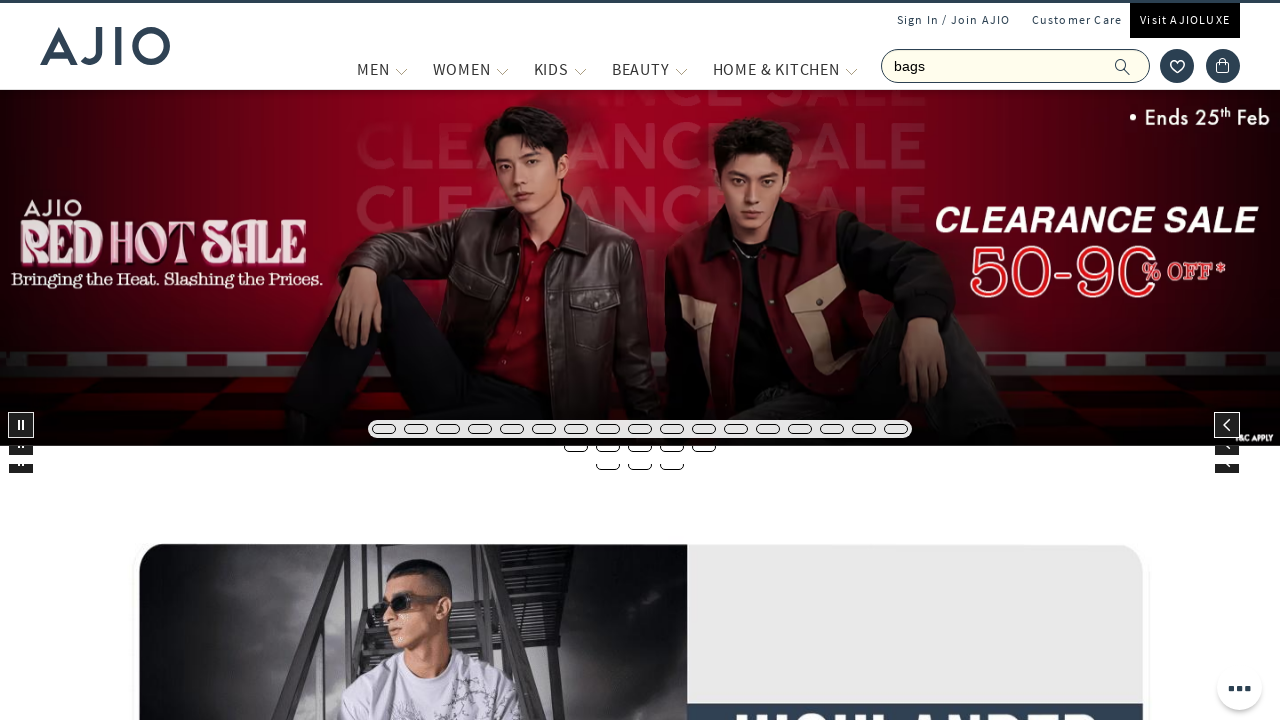

Pressed Enter to search for bags on input[name='searchVal']
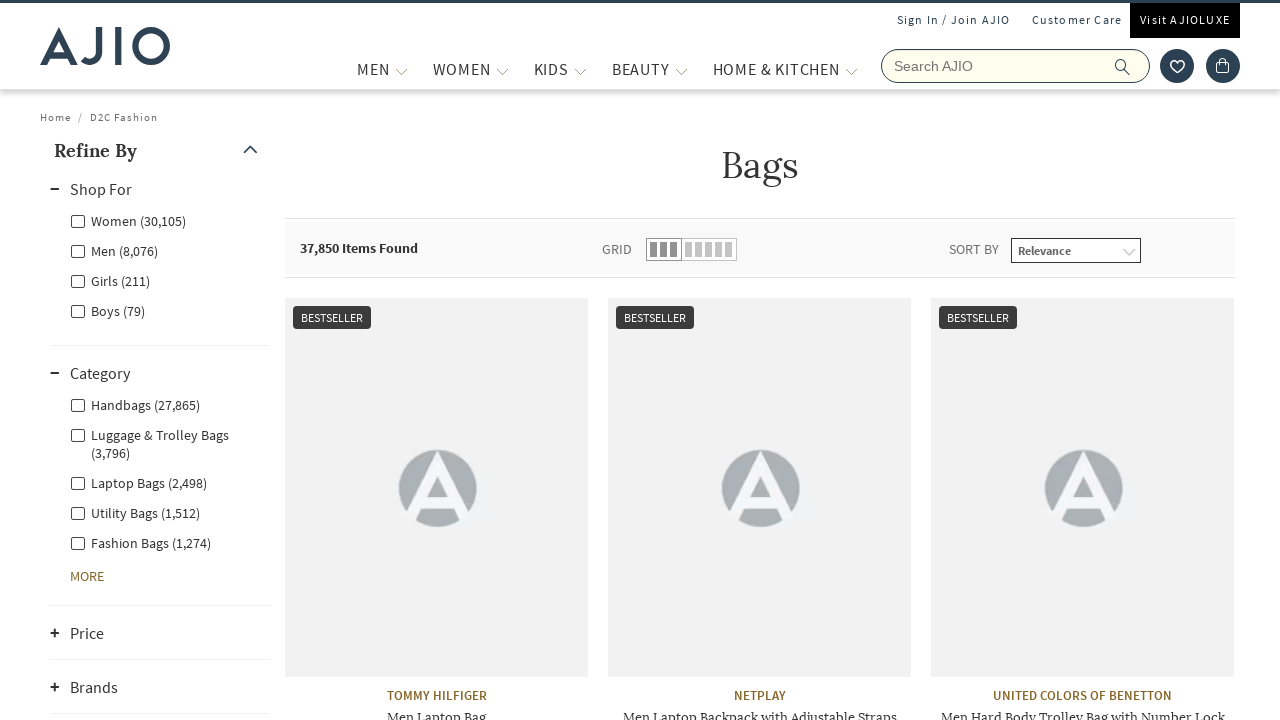

Clicked Men gender filter at (114, 250) on xpath=//label[contains(text(),'Men')]
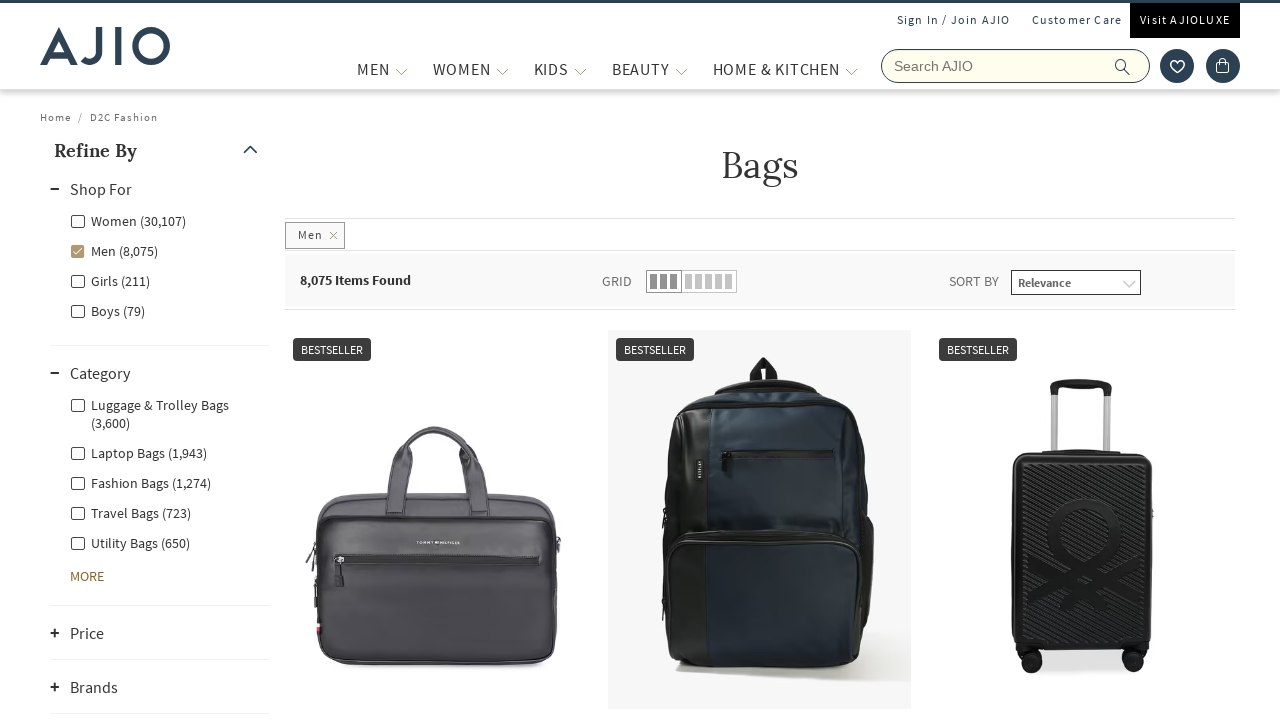

Waited for Men filter to apply
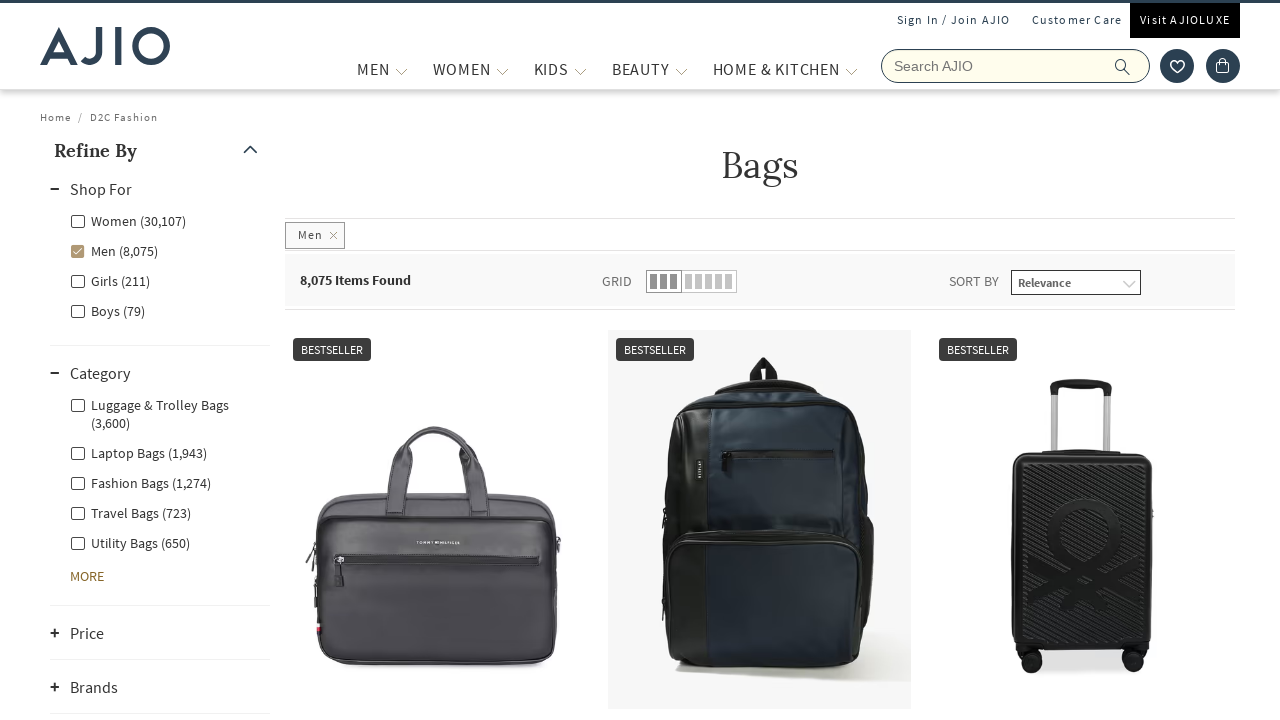

Clicked Fashion category filter at (140, 482) on xpath=//label[contains(text(),'Fashion')]
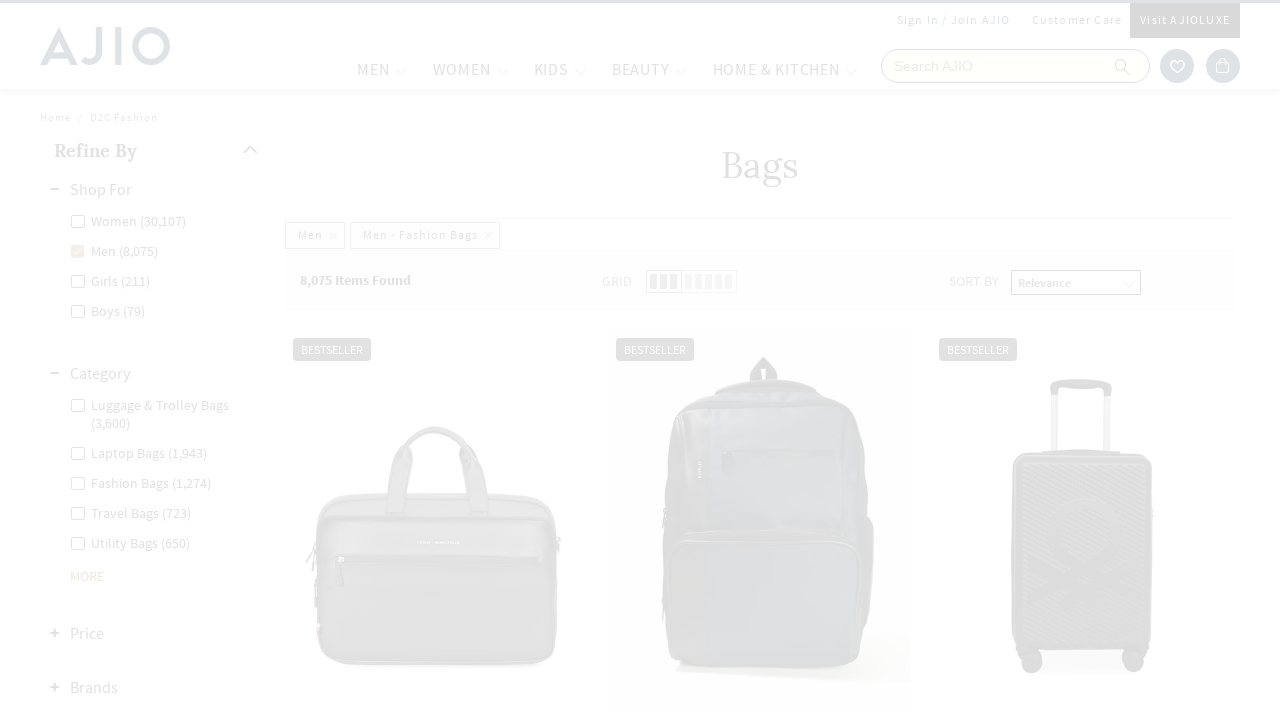

Waited for filtered results to load
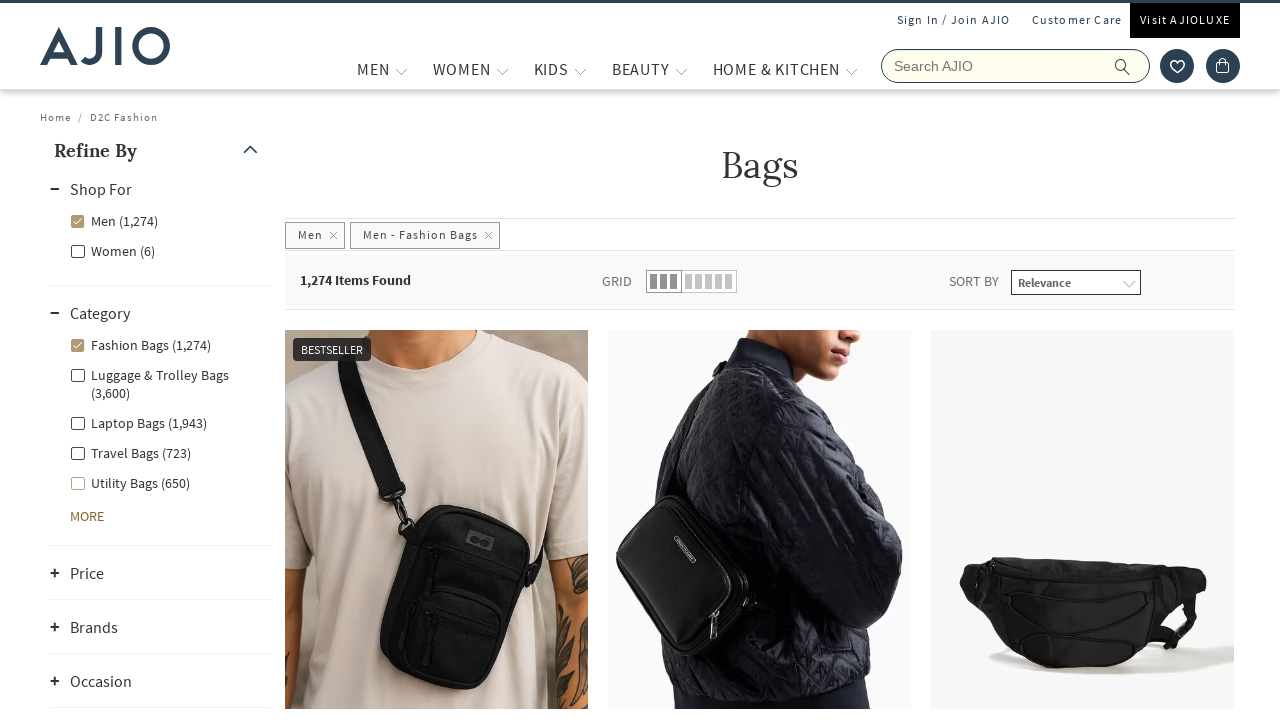

Verified results count element is displayed
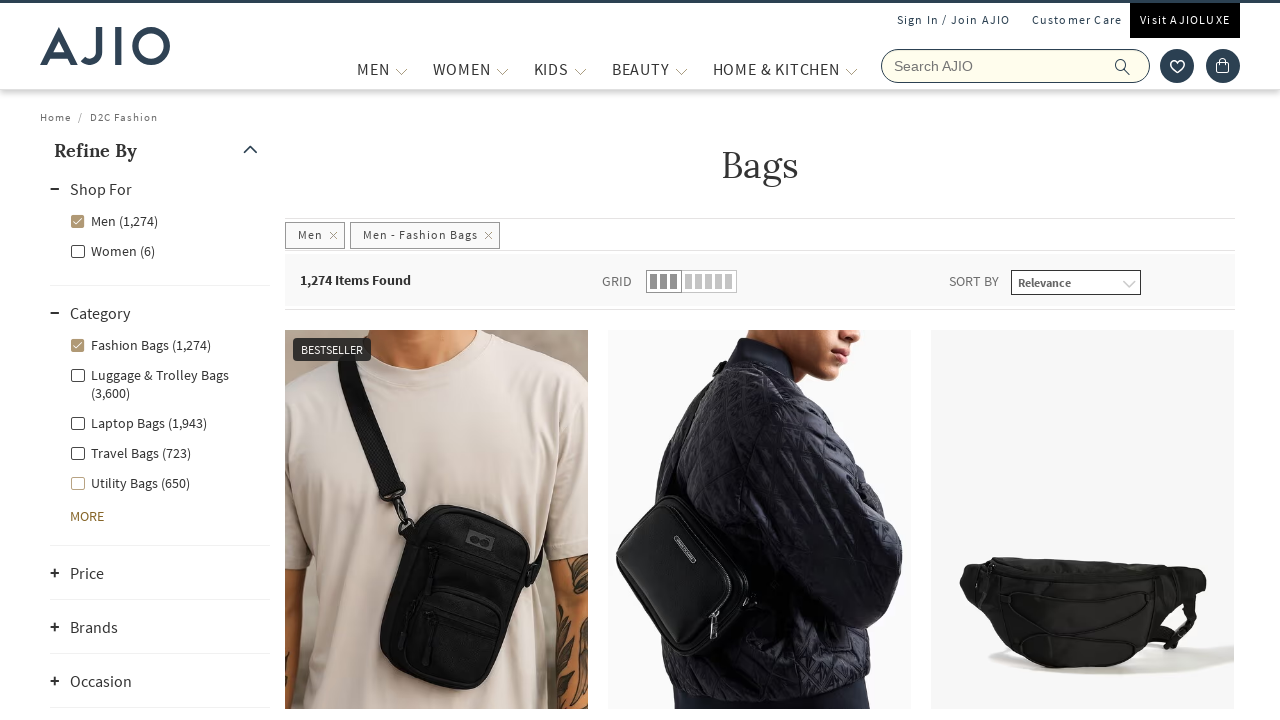

Verified brand information is displayed
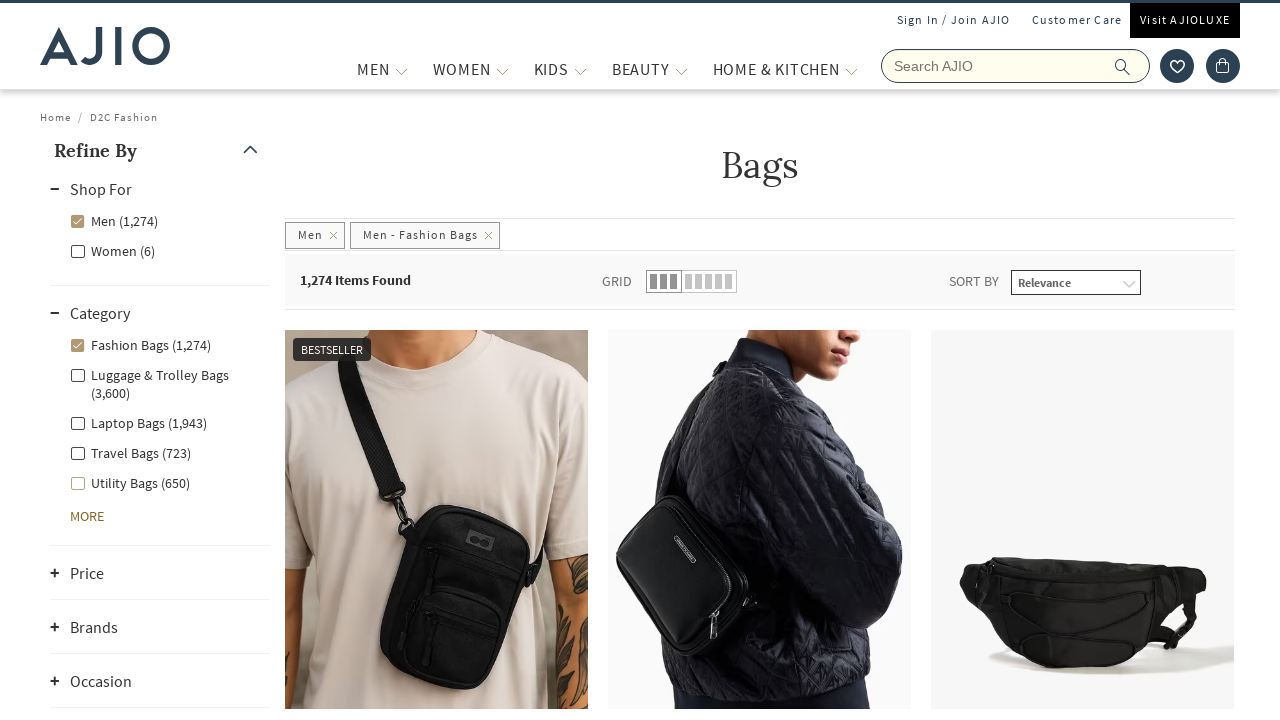

Verified product name is displayed
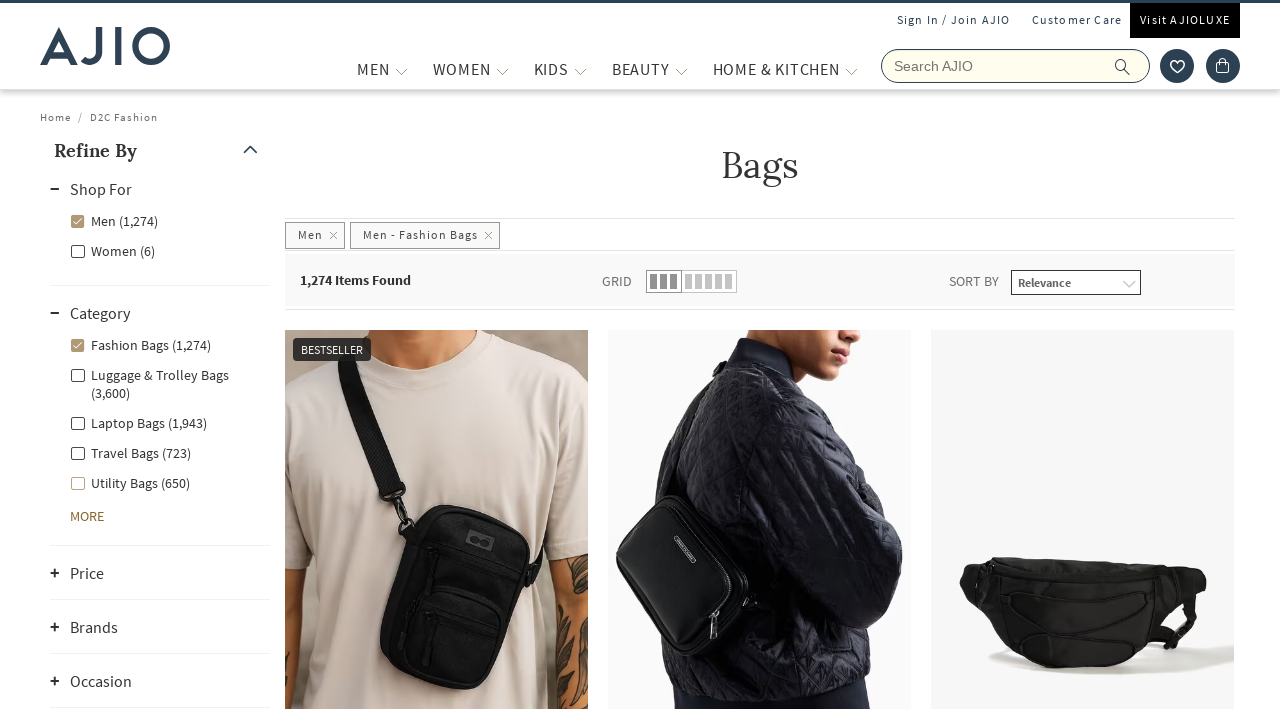

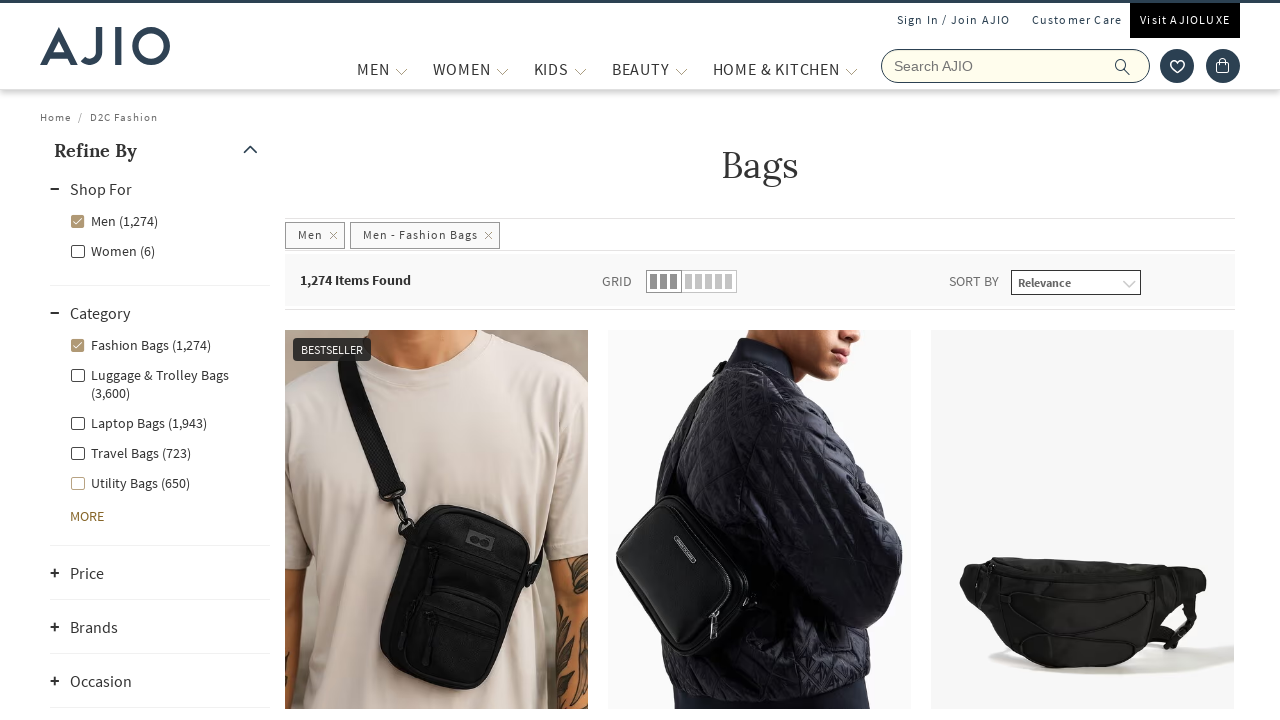